Tests the search functionality on Avito.ma by entering a search term for cars and clicking the search button

Starting URL: https://www.avito.ma

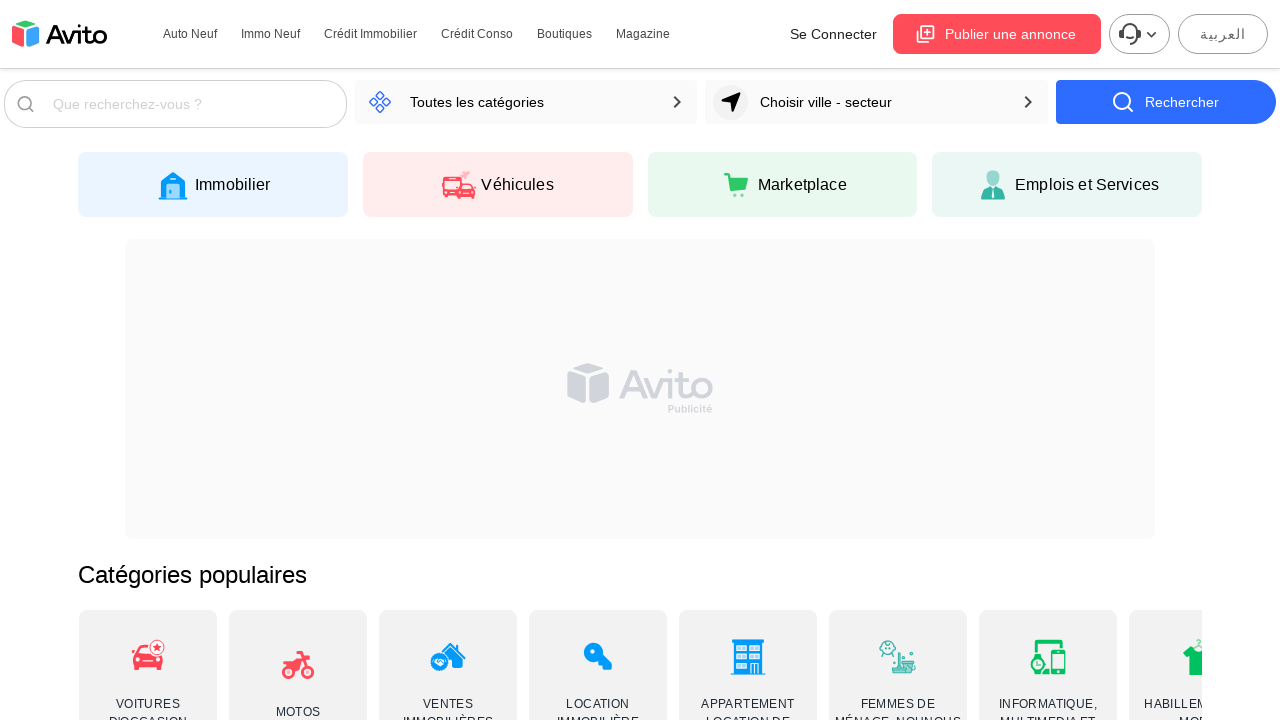

Filled search input with 'Voiture occasion' (used cars in French) on #keyword-suggestion input
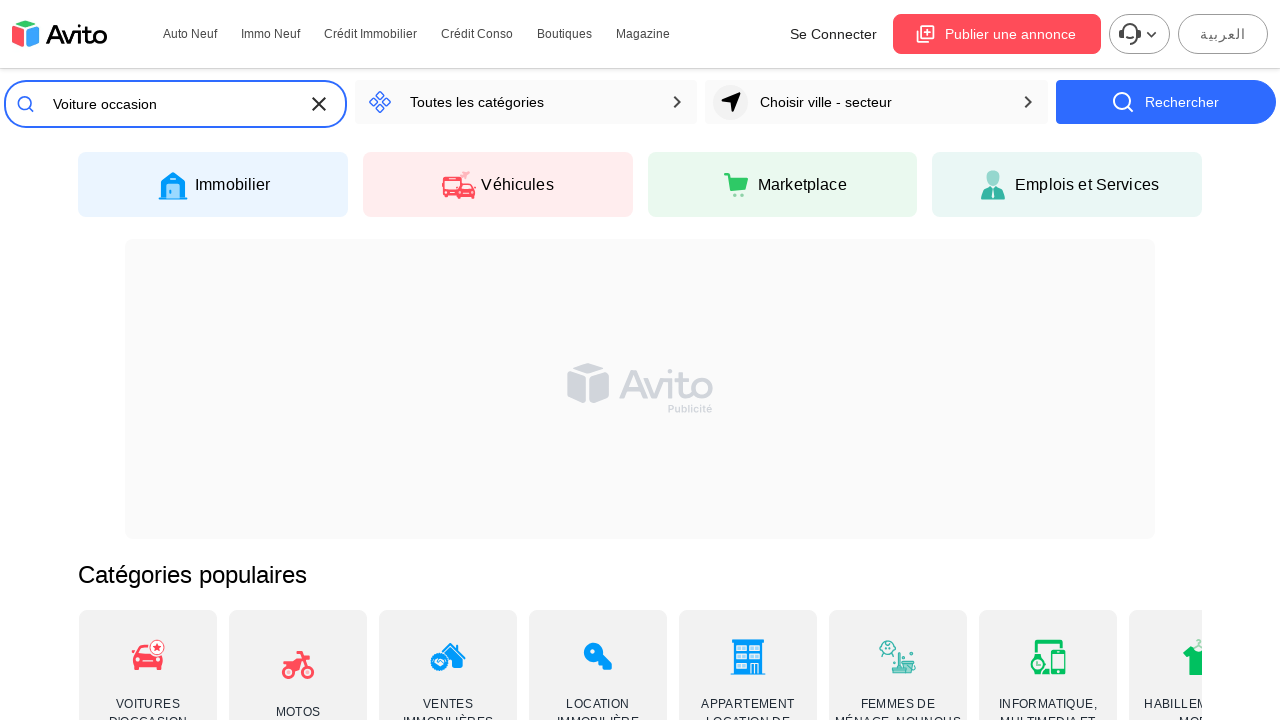

Clicked the search button to initiate car search at (997, 34) on button[type='submit'], #__next button
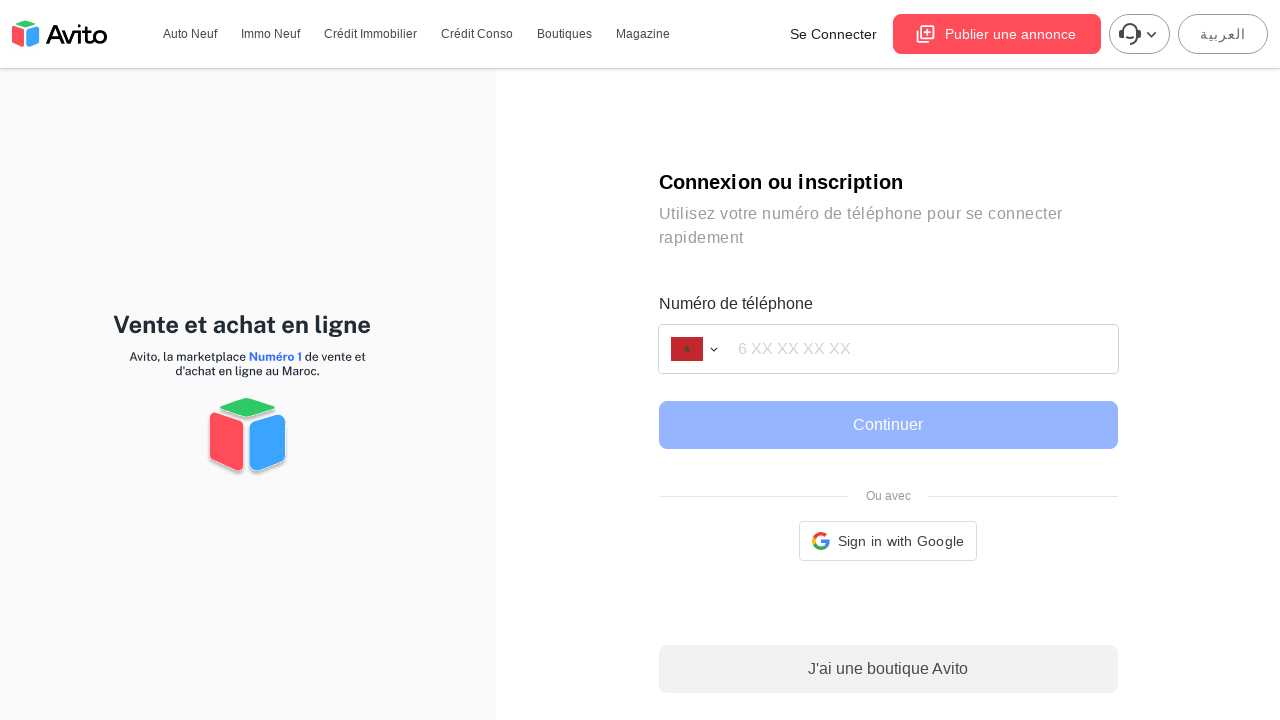

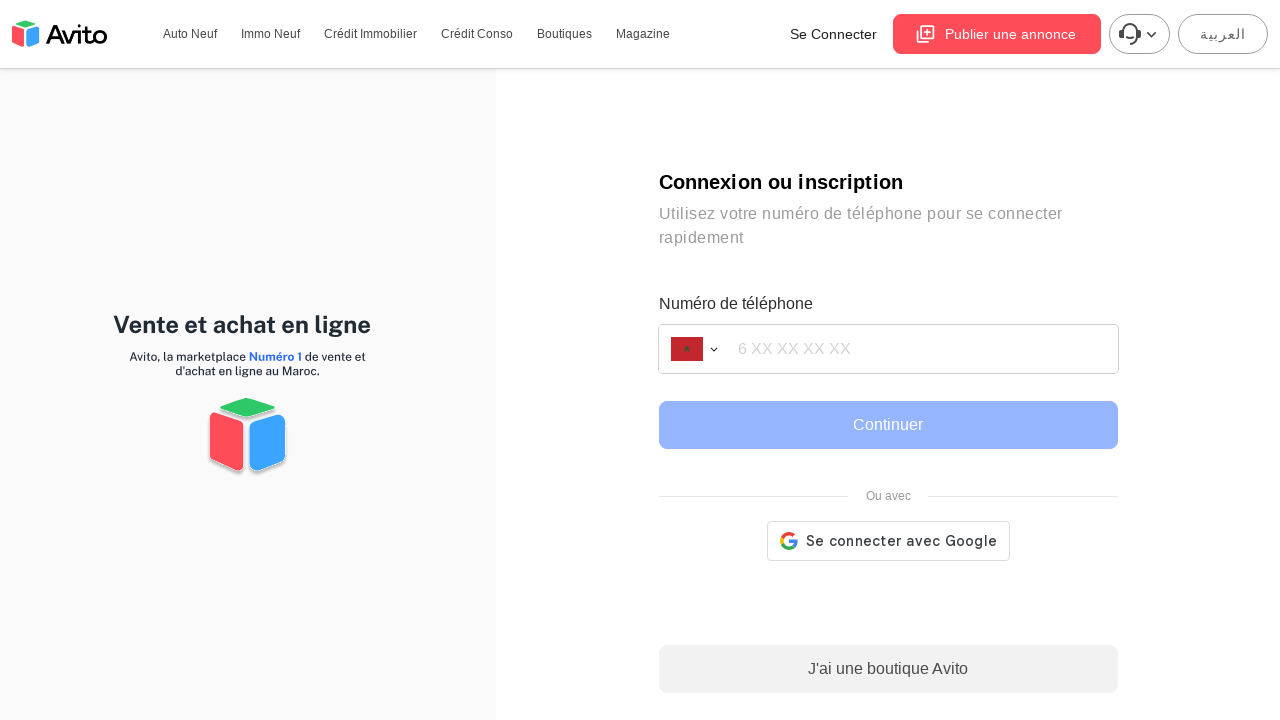